Tests handling a confirm JavaScript alert by clicking a button that triggers a confirm dialog and accepting it

Starting URL: https://demoqa.com/alerts

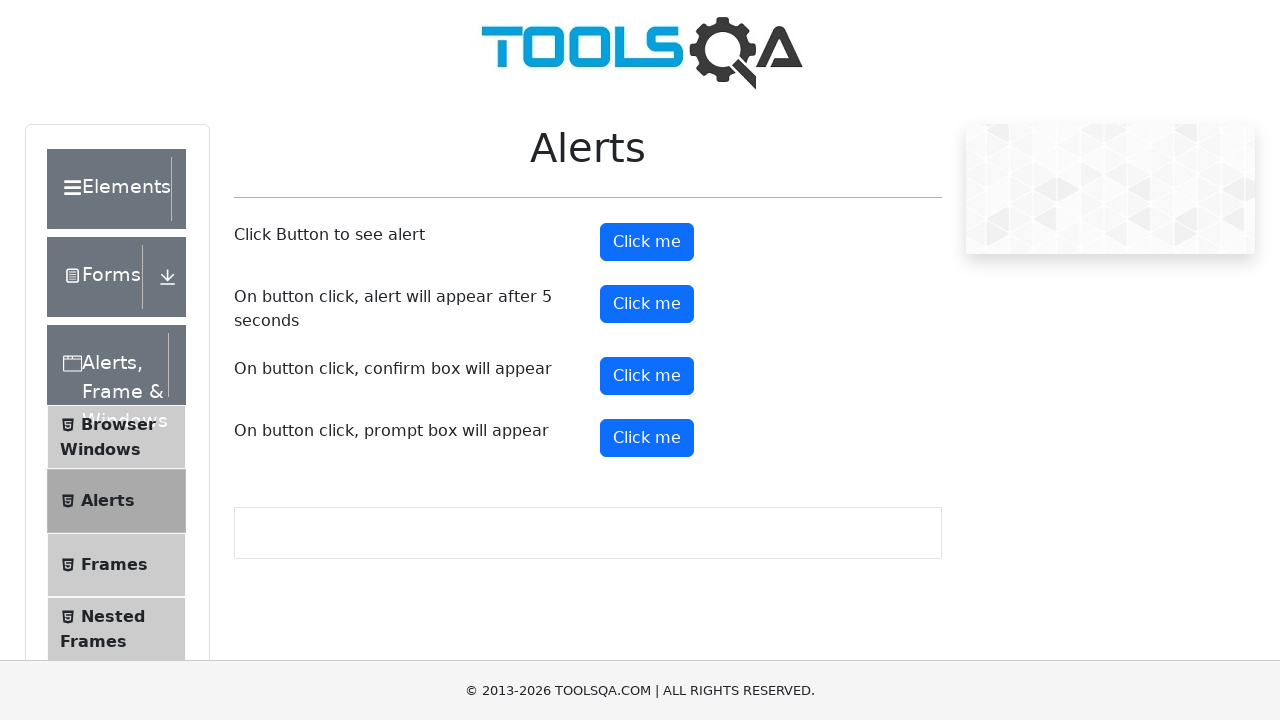

Set up dialog handler to accept confirm alerts
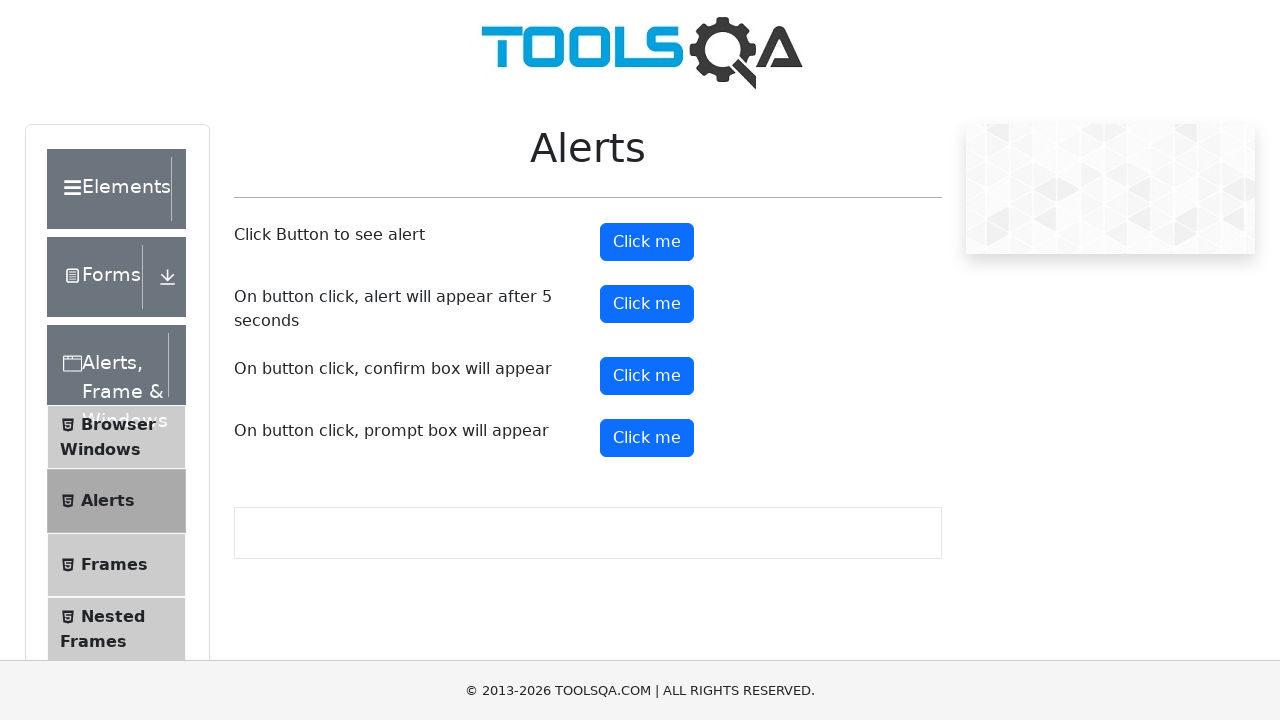

Clicked confirm alert button at (647, 376) on #confirmButton
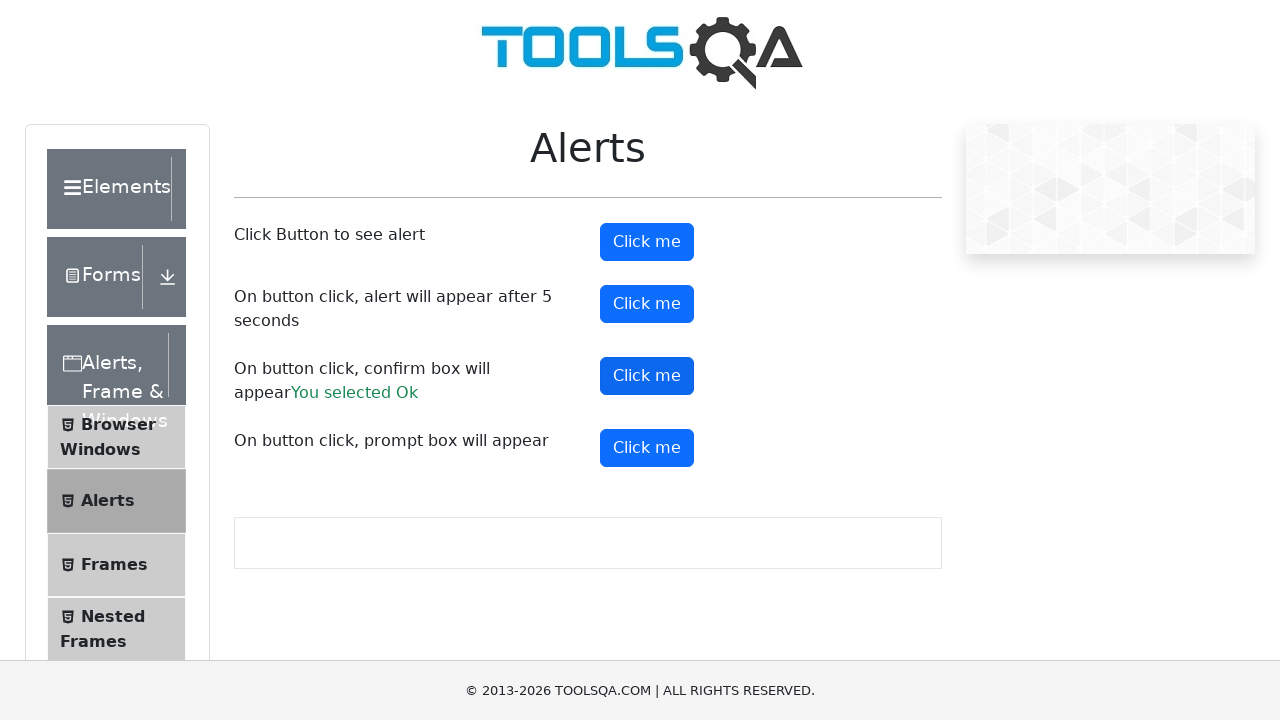

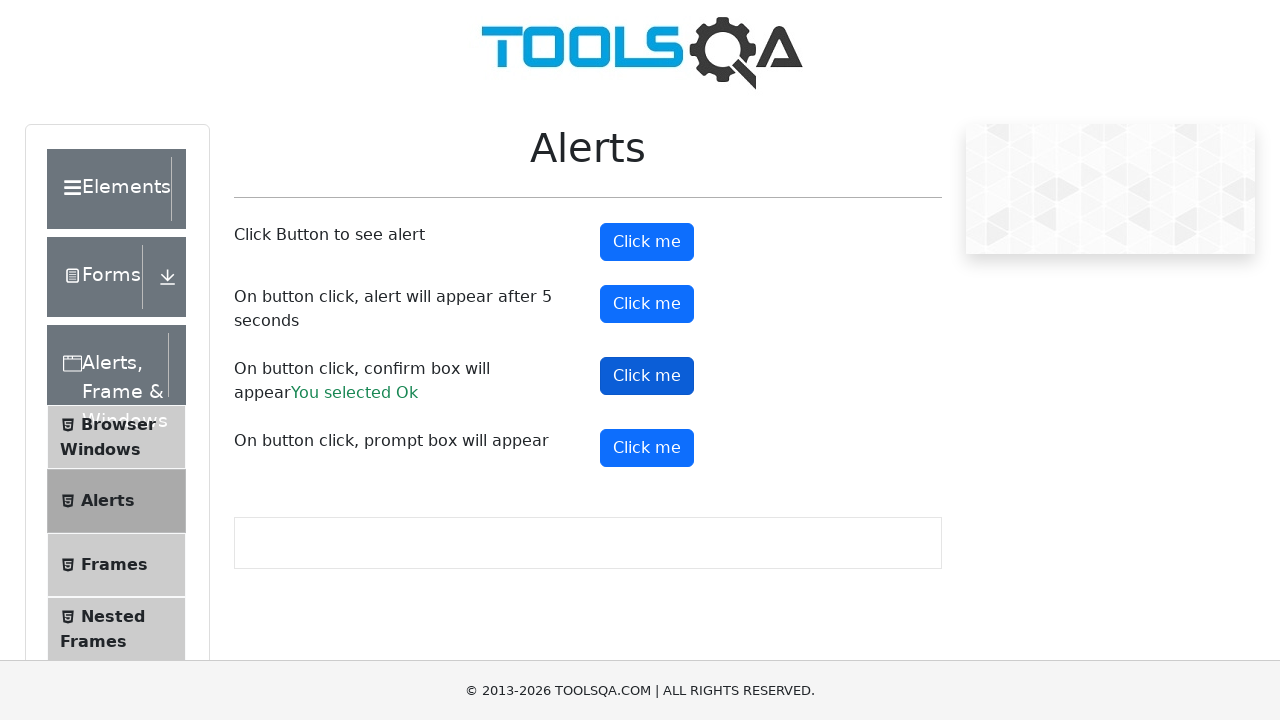